Tests handling of a JavaScript prompt dialog by stubbing the prompt to return a specific value

Starting URL: https://the-internet.herokuapp.com/javascript_alerts

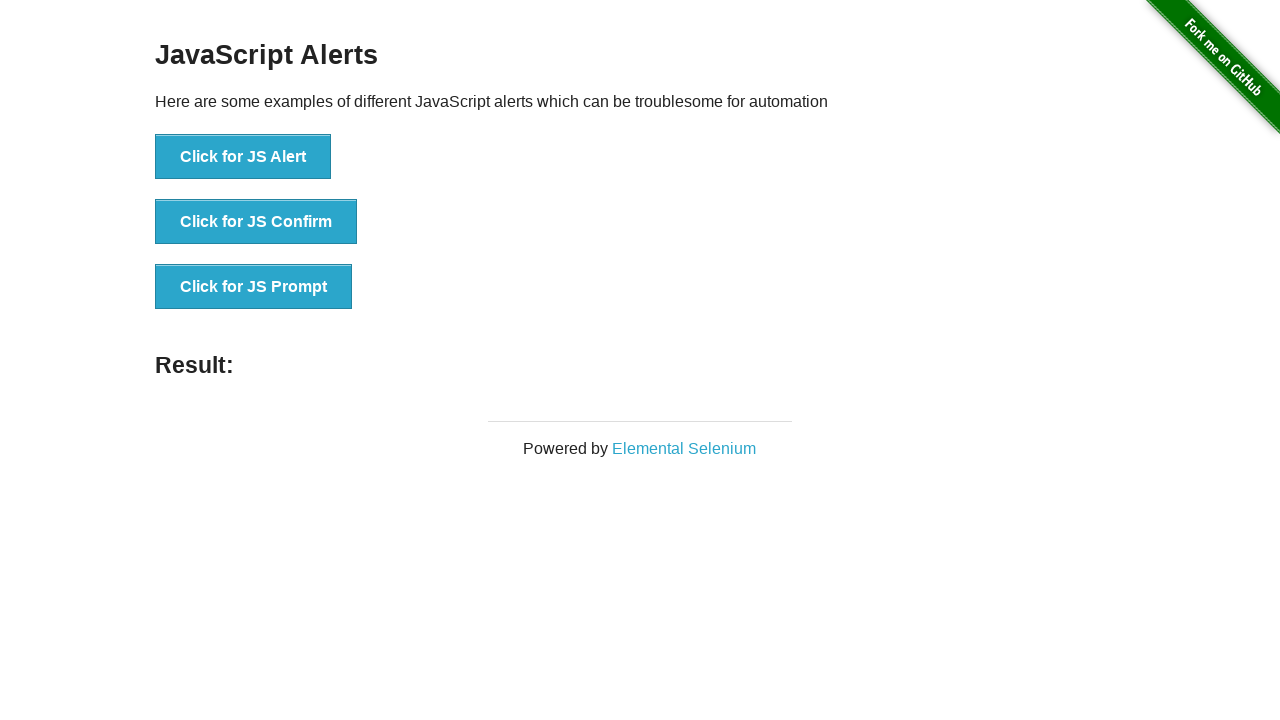

Registered dialog handler to accept prompt with 'hello'
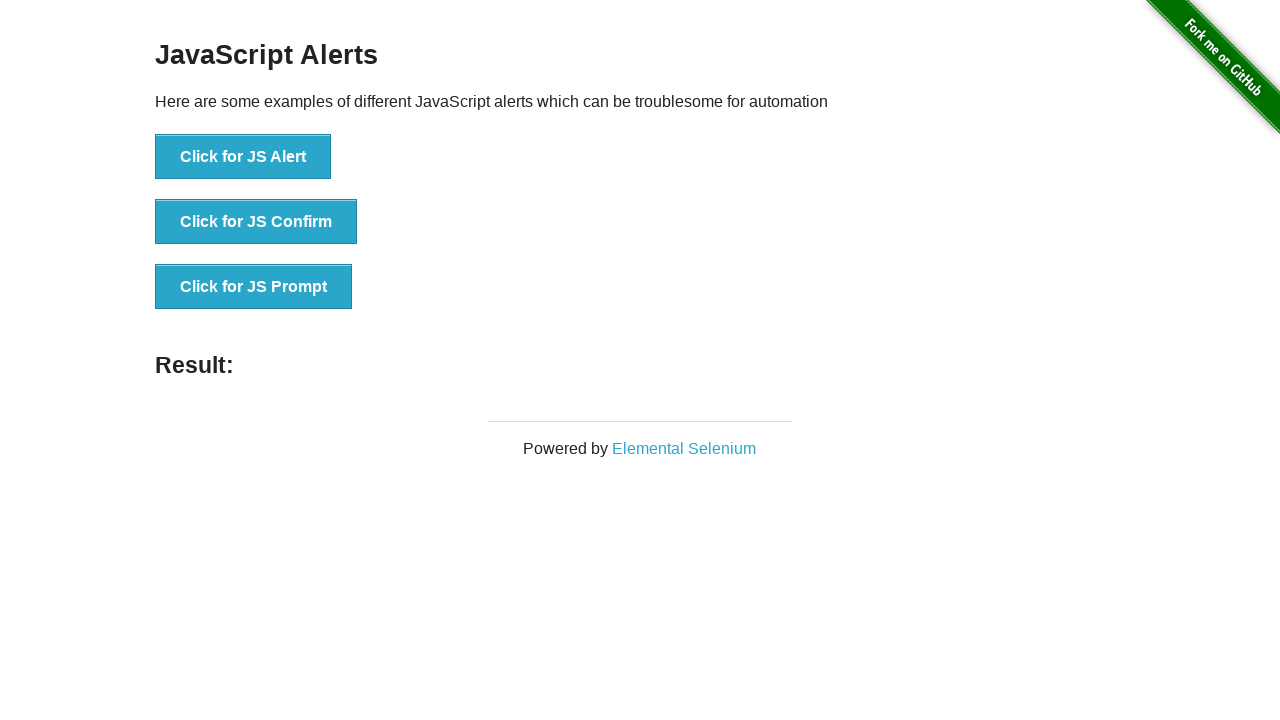

Clicked the JS Prompt button at (254, 287) on button:has-text('Click for JS Prompt')
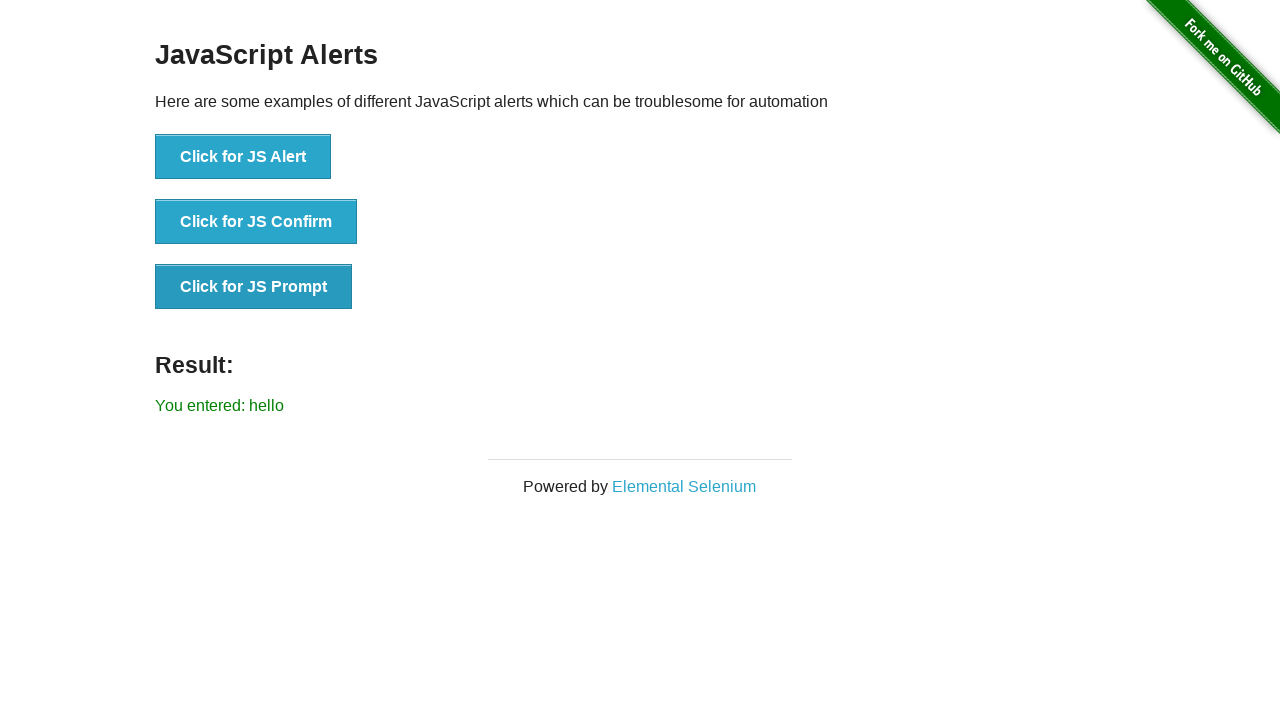

Verified prompt result displays 'hello'
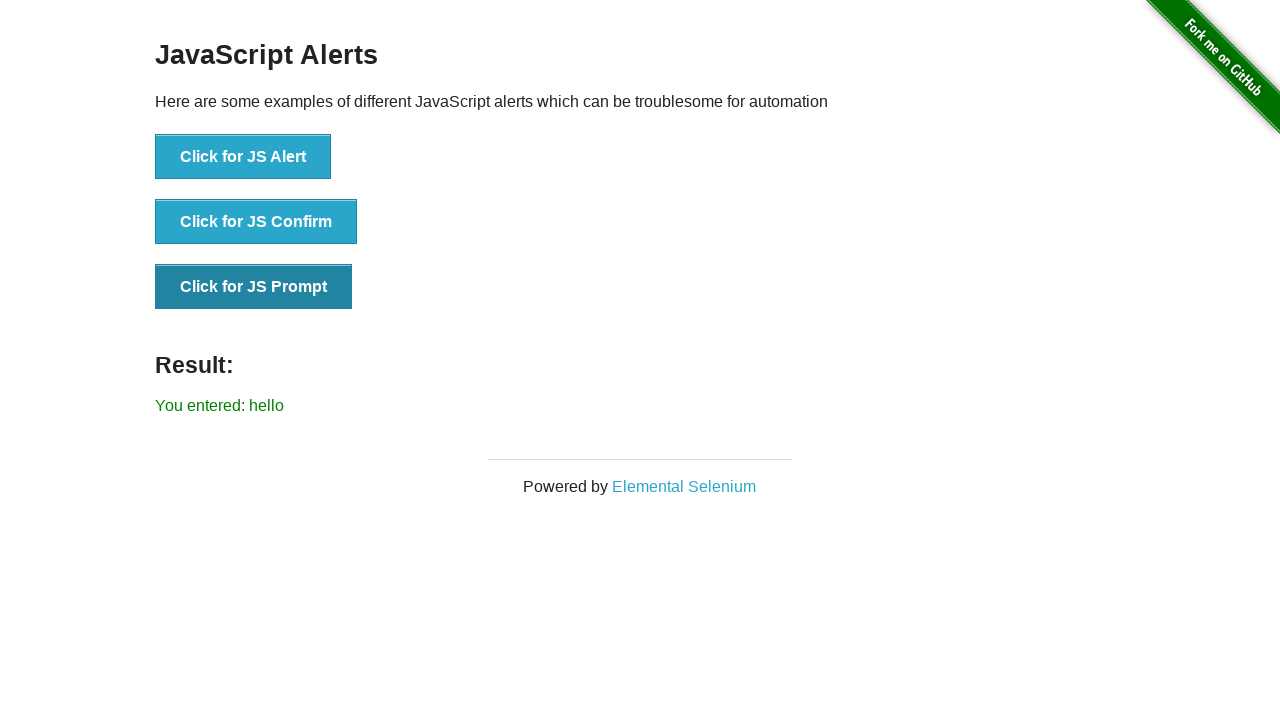

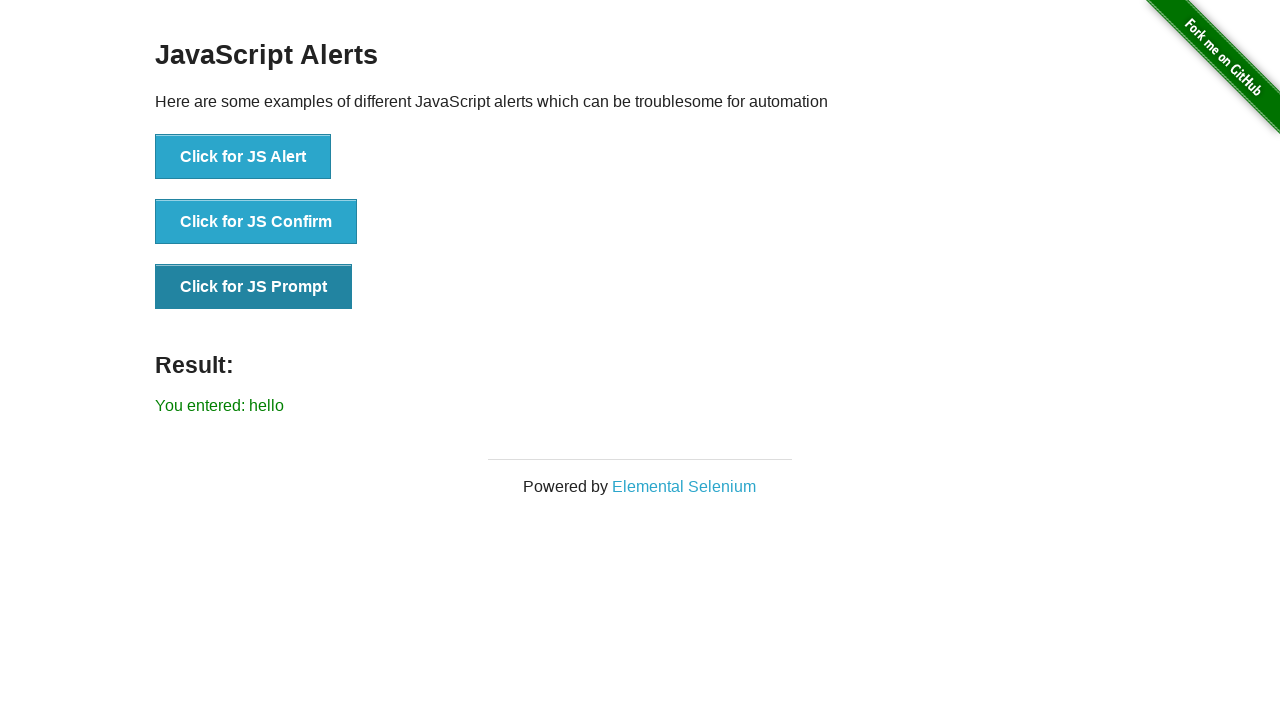